Tests that the password input field accepts and displays entered text

Starting URL: https://www.saucedemo.com/

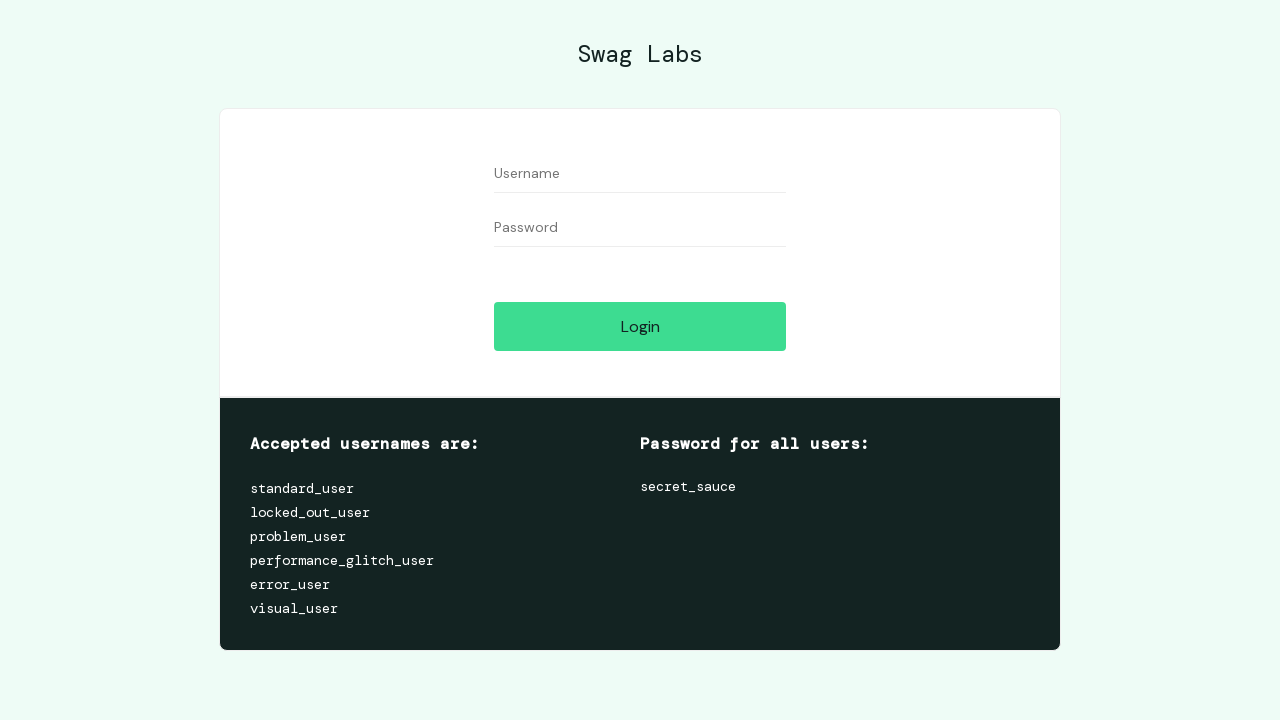

Filled password field with 'secret_sauce' on internal:attr=[placeholder="Password"i]
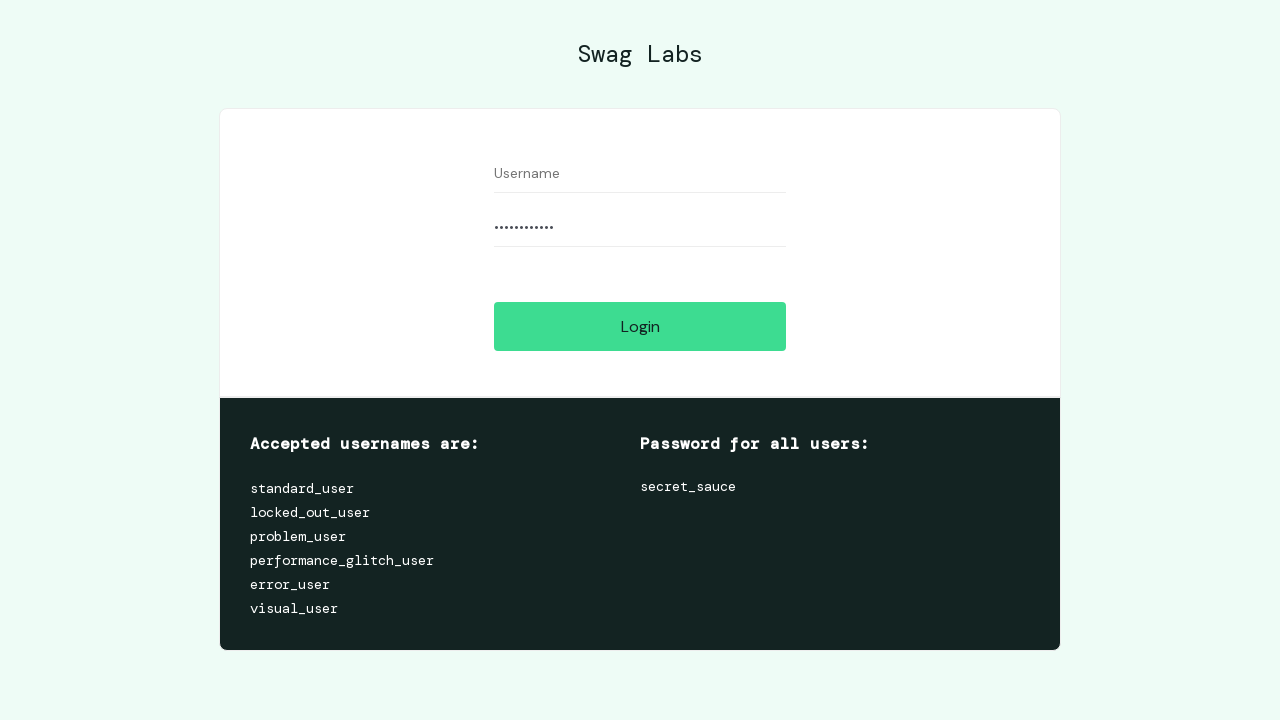

Verified password field contains entered value 'secret_sauce'
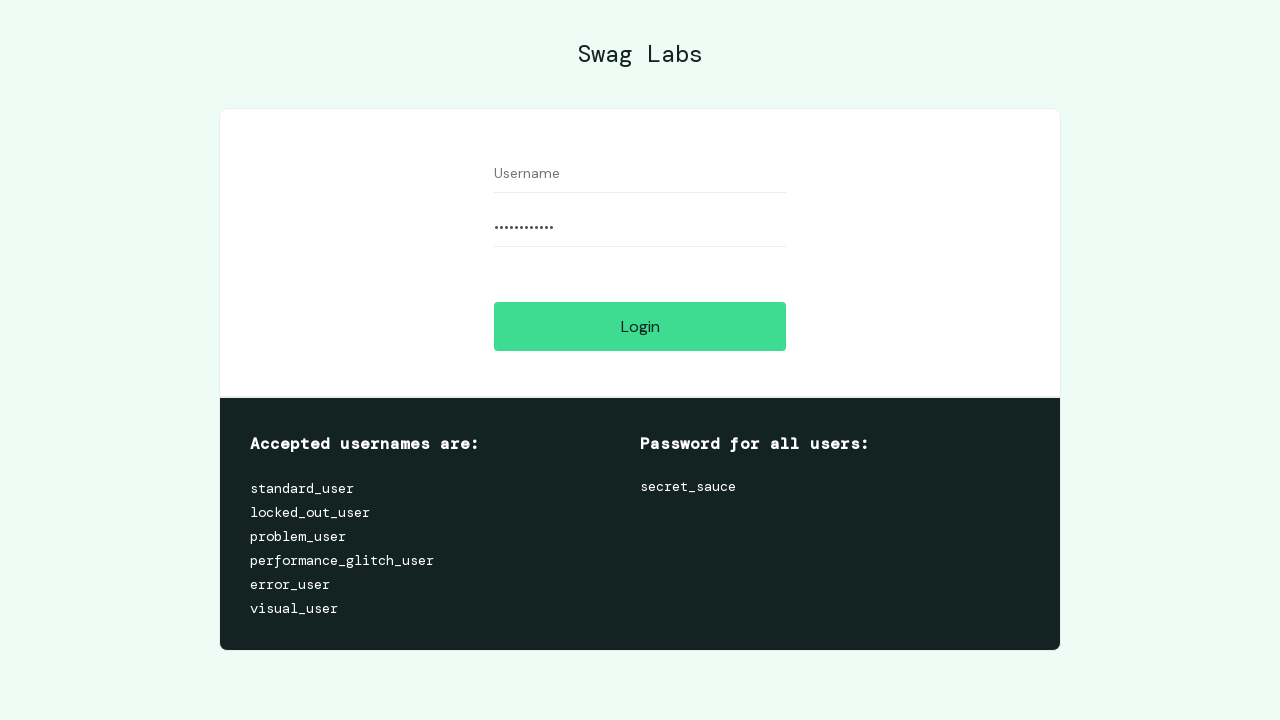

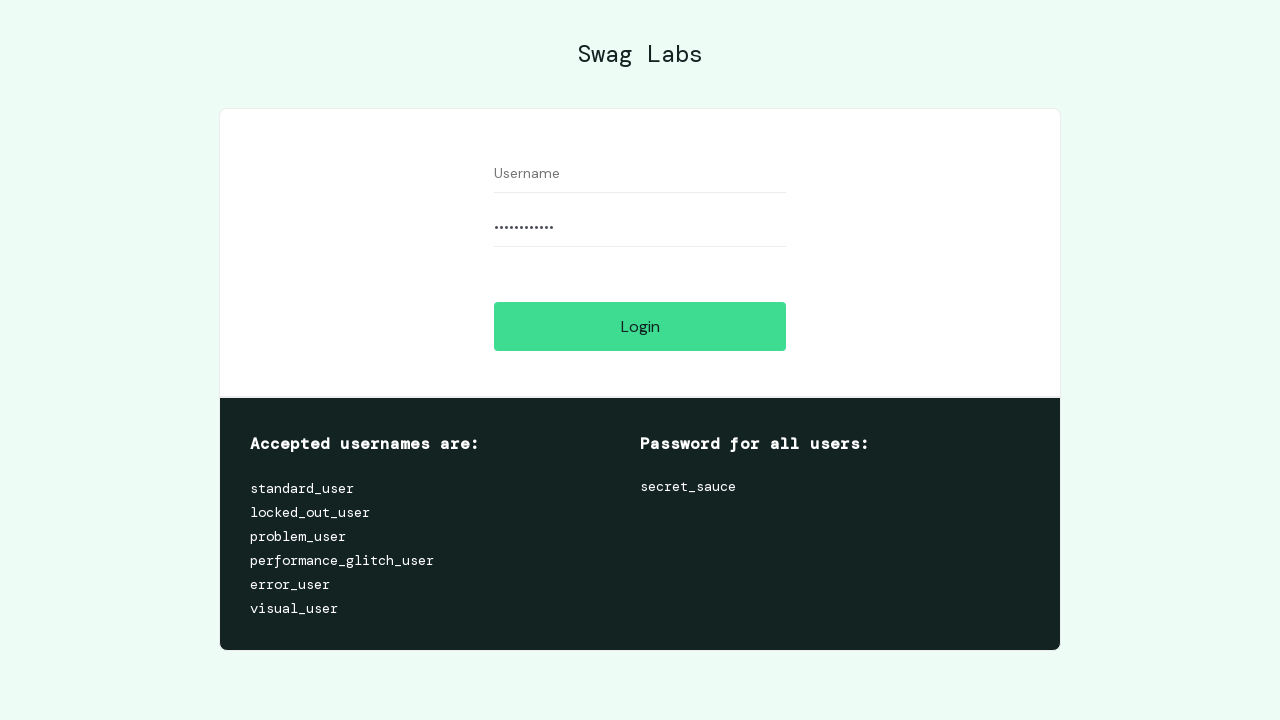